Tests mouse hover functionality by hovering over menu items to reveal sub-menus

Starting URL: https://demoqa.com/menu/

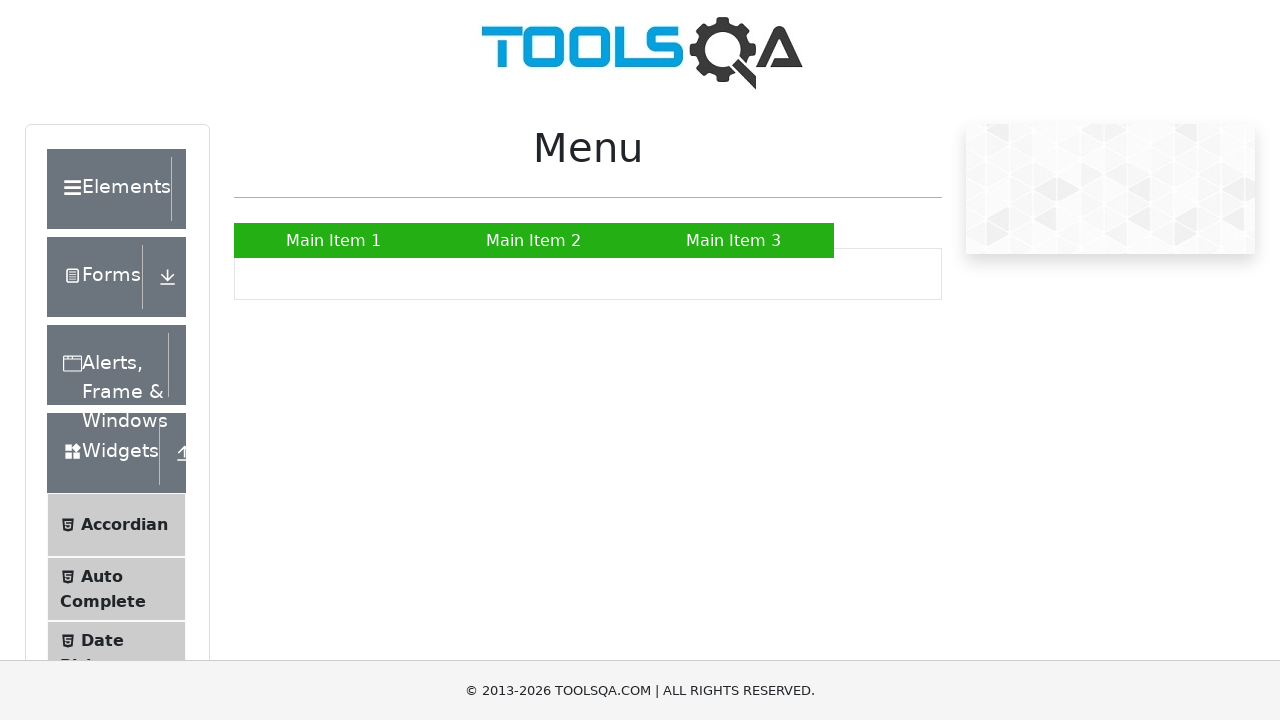

Hovered over Main Item 2 to reveal submenu at (534, 240) on xpath=//a[contains(text(), 'Main Item 2')]
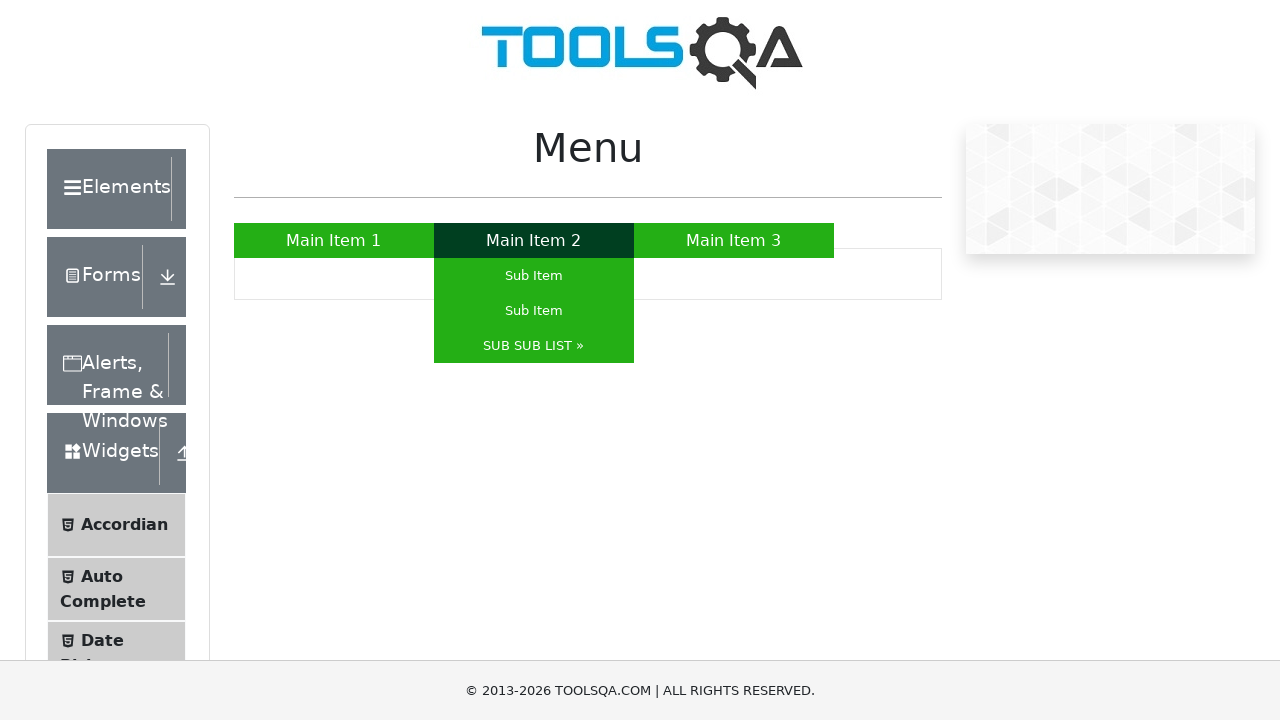

Hovered over SUB SUB LIST item in the submenu at (534, 346) on xpath=//a[contains(text(), 'SUB SUB LIST')]
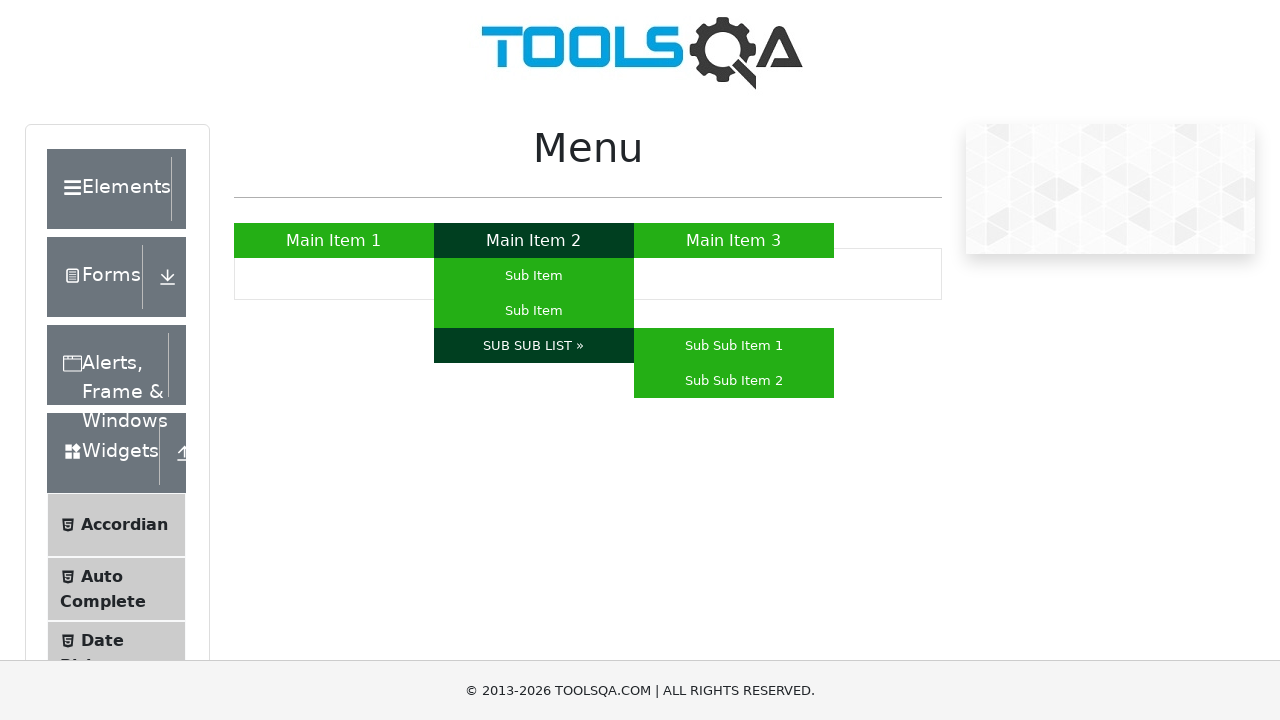

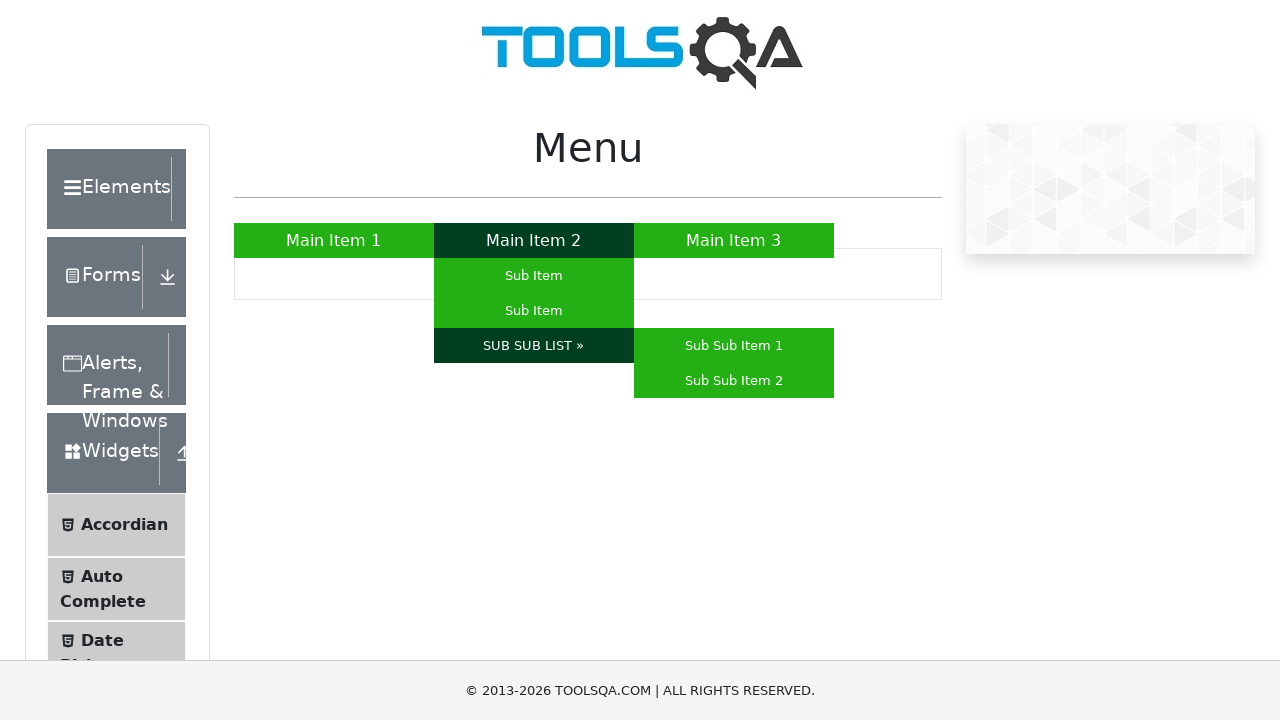